Tests interaction with Shadow DOM elements by locating a shadow root and typing into a search input field within it

Starting URL: https://books-pwakit.appspot.com/

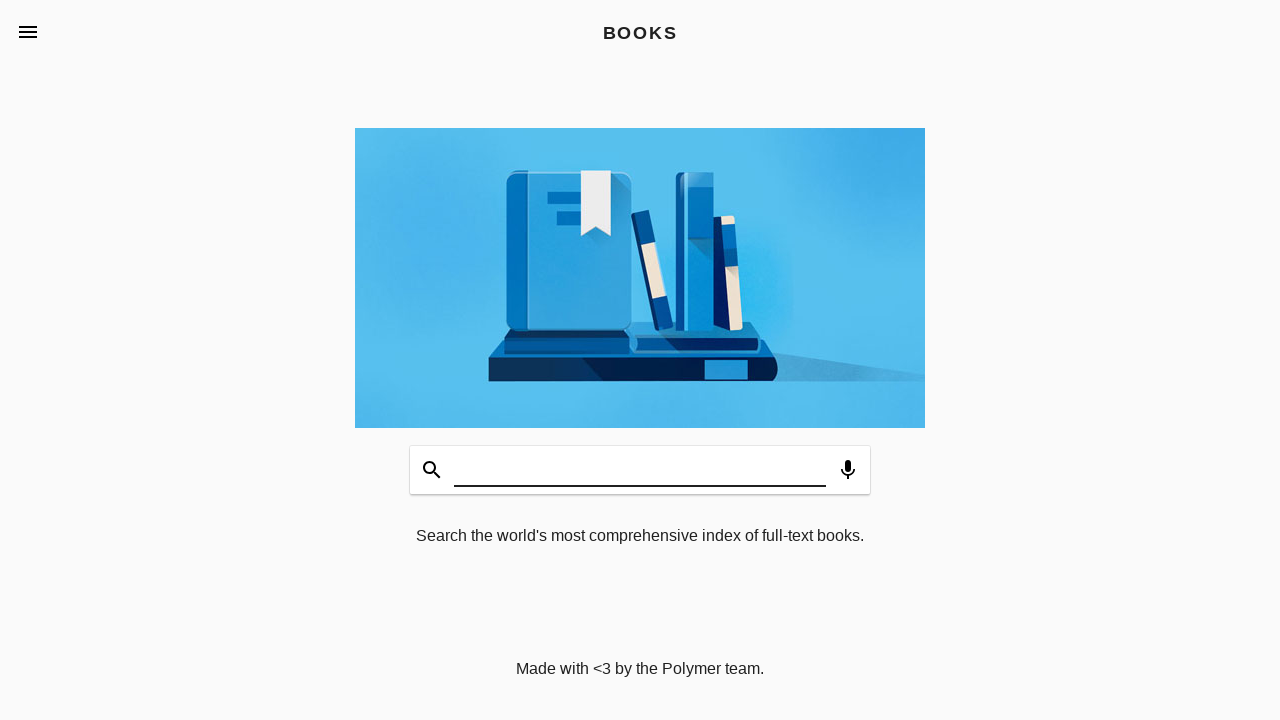

Filled search input inside Shadow DOM with 'Welcome' on book-app[apptitle='BOOKS'] #input
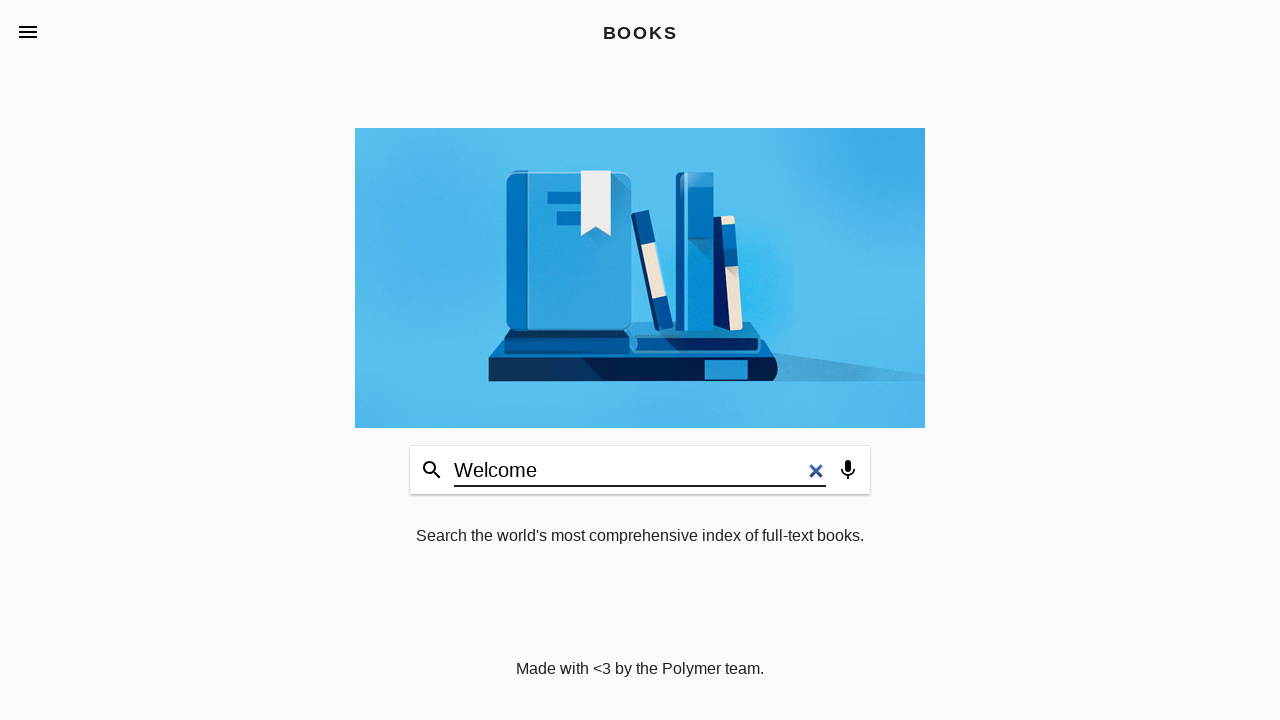

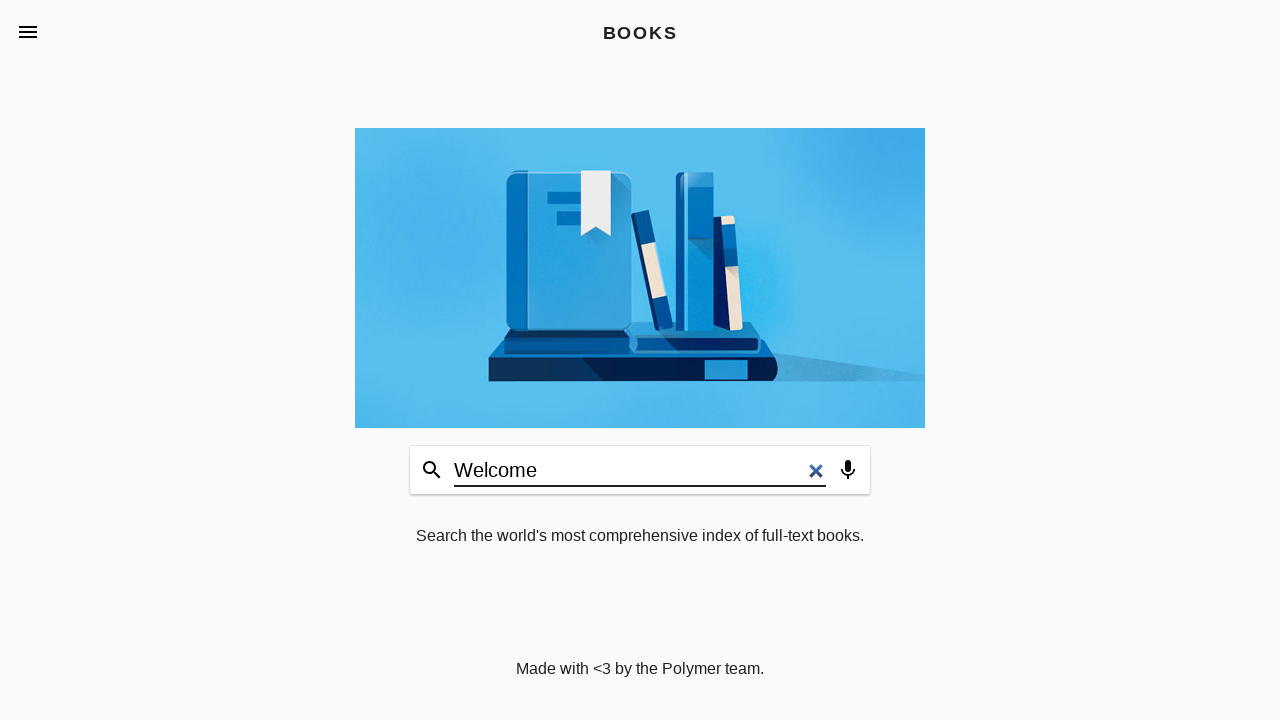